Tests scrolling to an element and performing mouse hover interaction, then clicking a "Top" link

Starting URL: https://rahulshettyacademy.com/AutomationPractice/

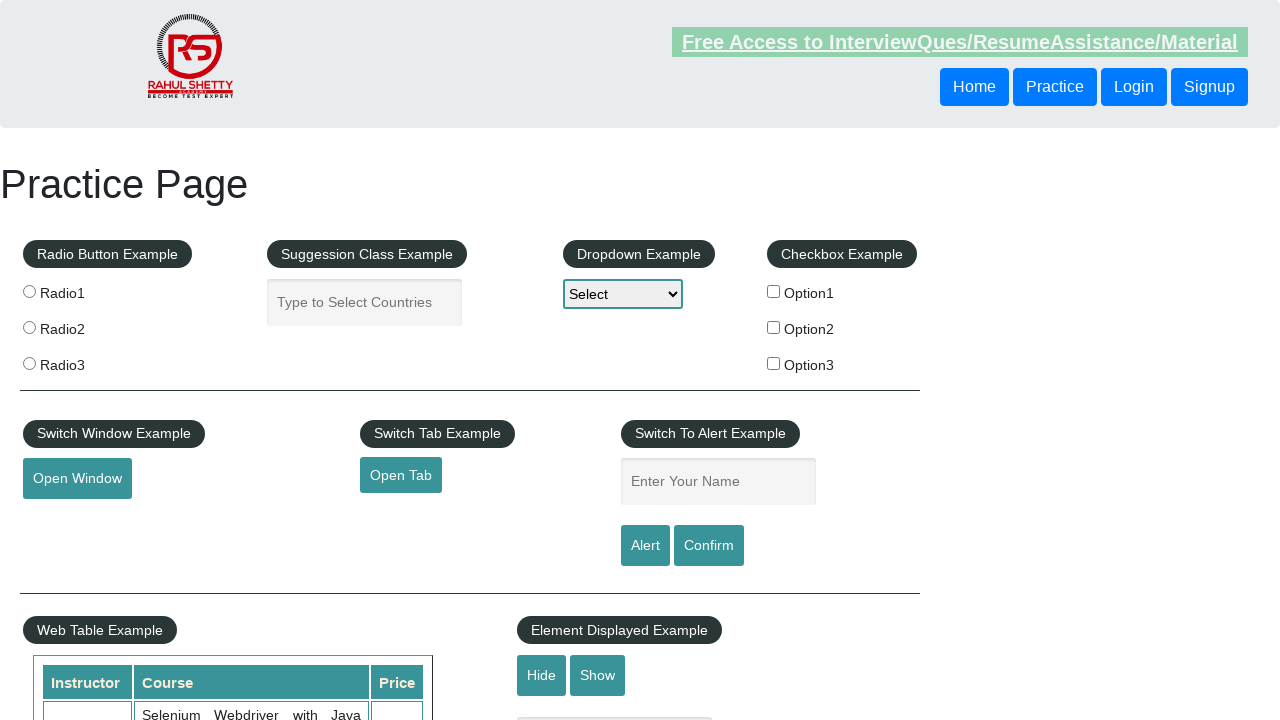

Scrolled to mouse hover element
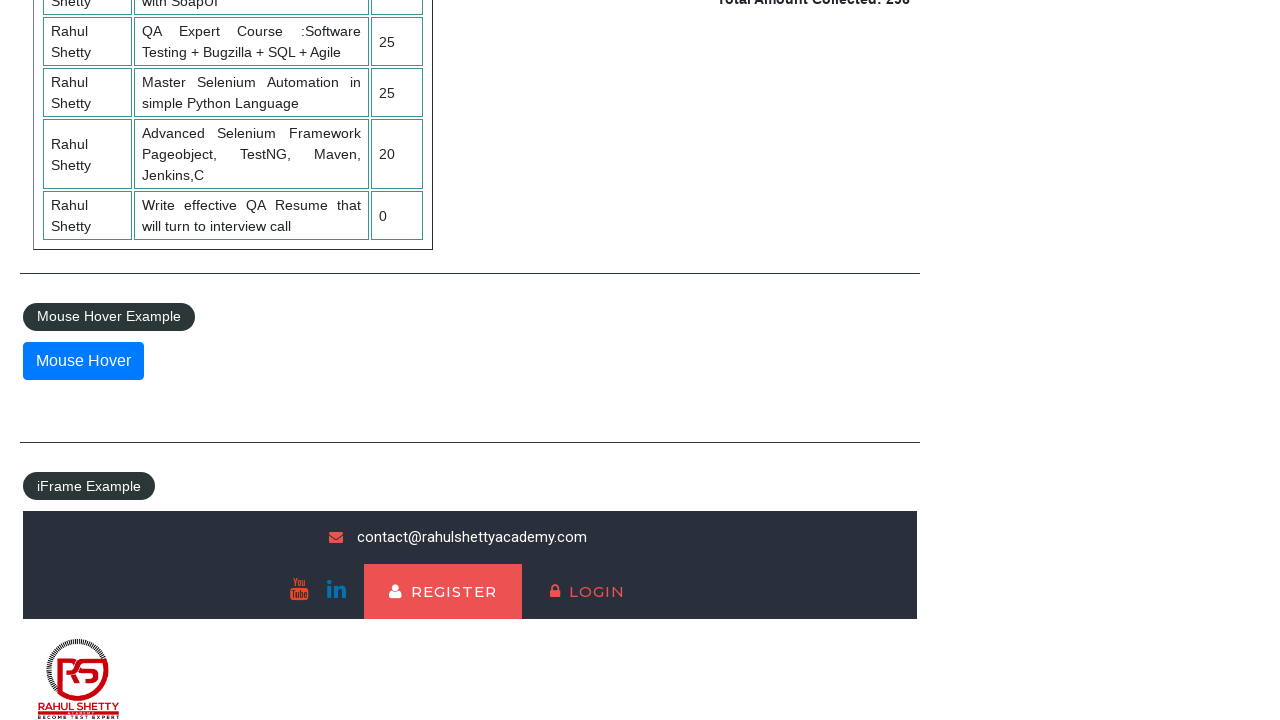

Performed mouse hover on element at (83, 361) on #mousehover
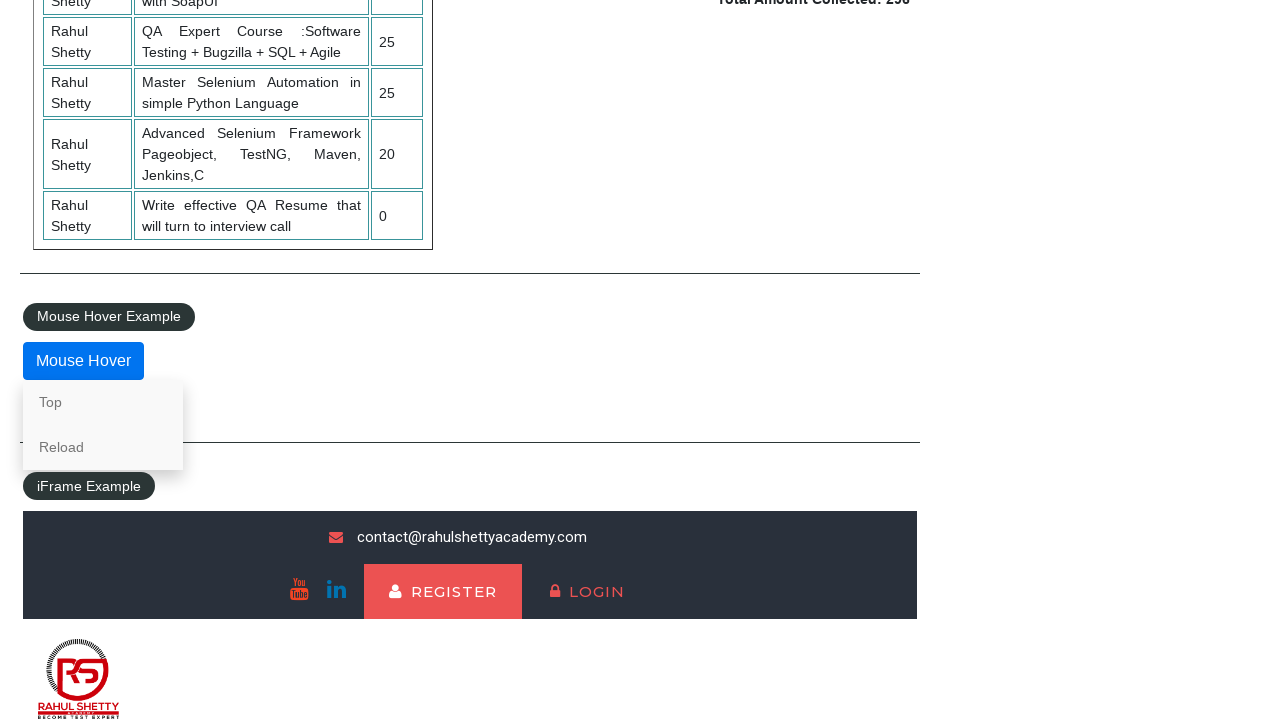

Clicked 'Top' link that appeared on hover at (103, 402) on a:text('Top')
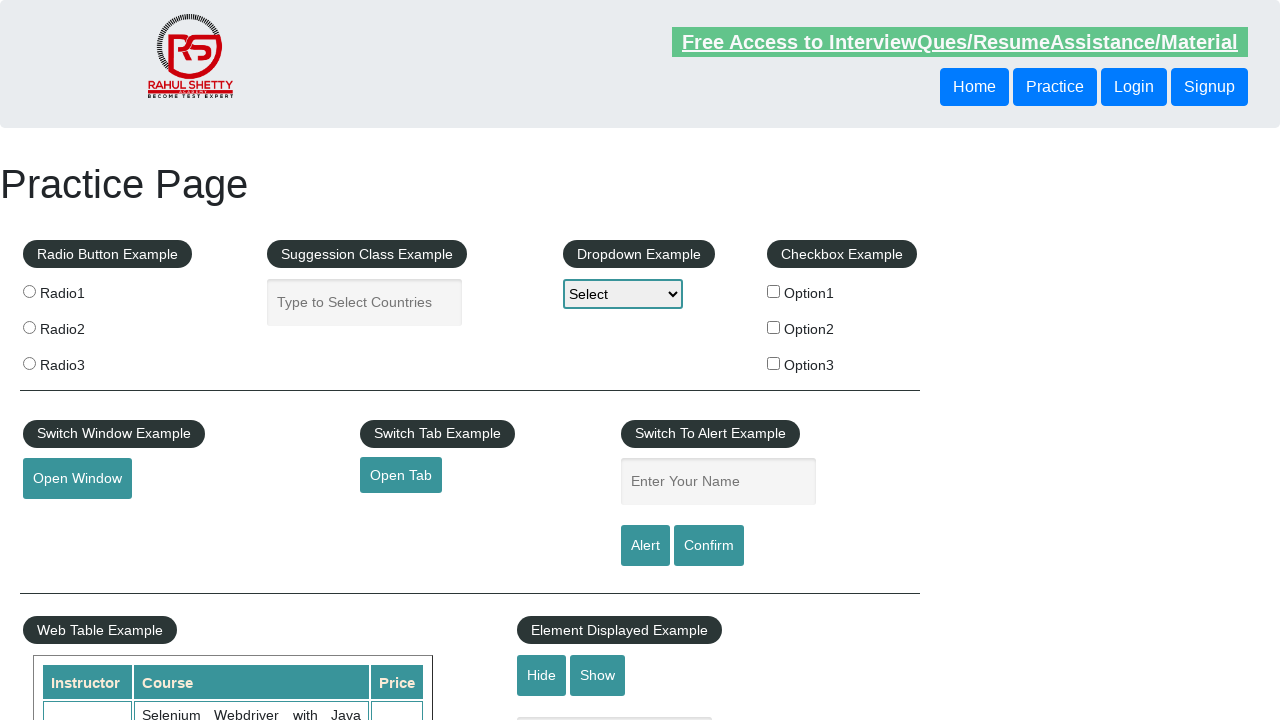

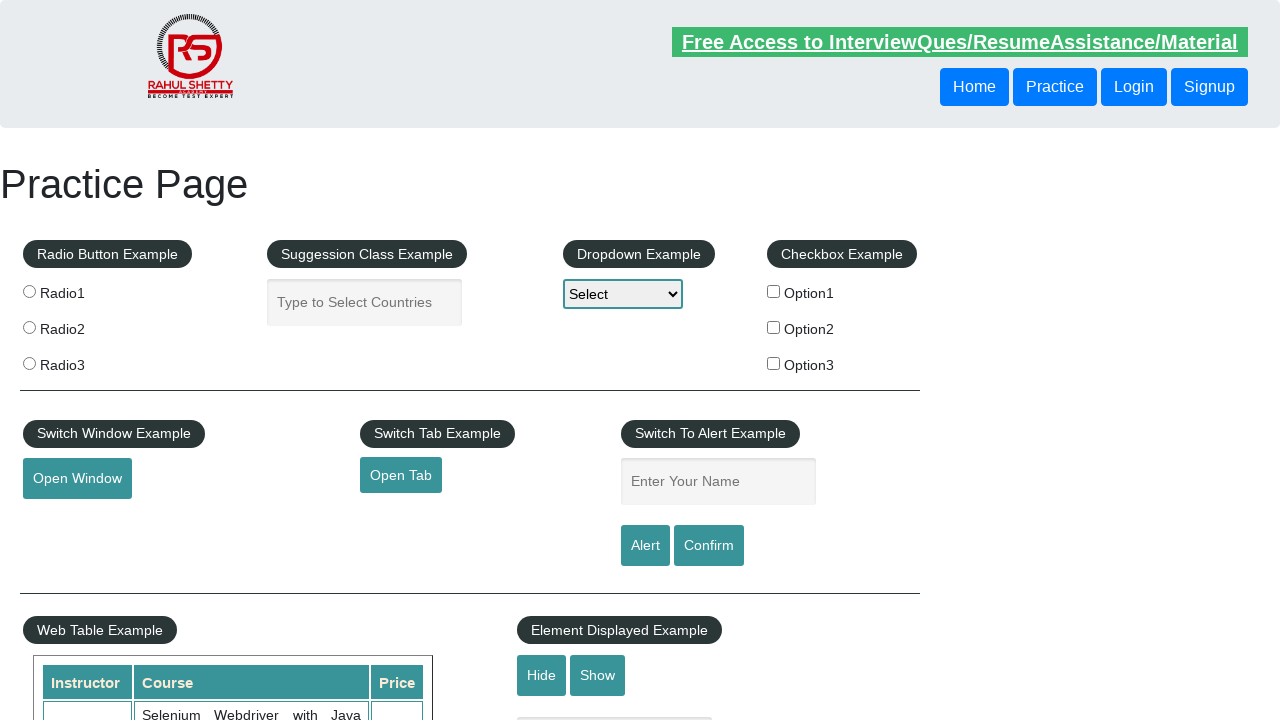